Tests dropdown handling on OrangeHRM's trial signup page by locating the country dropdown element and checking its properties

Starting URL: https://www.orangehrm.com/orangehrm-30-day-trial/

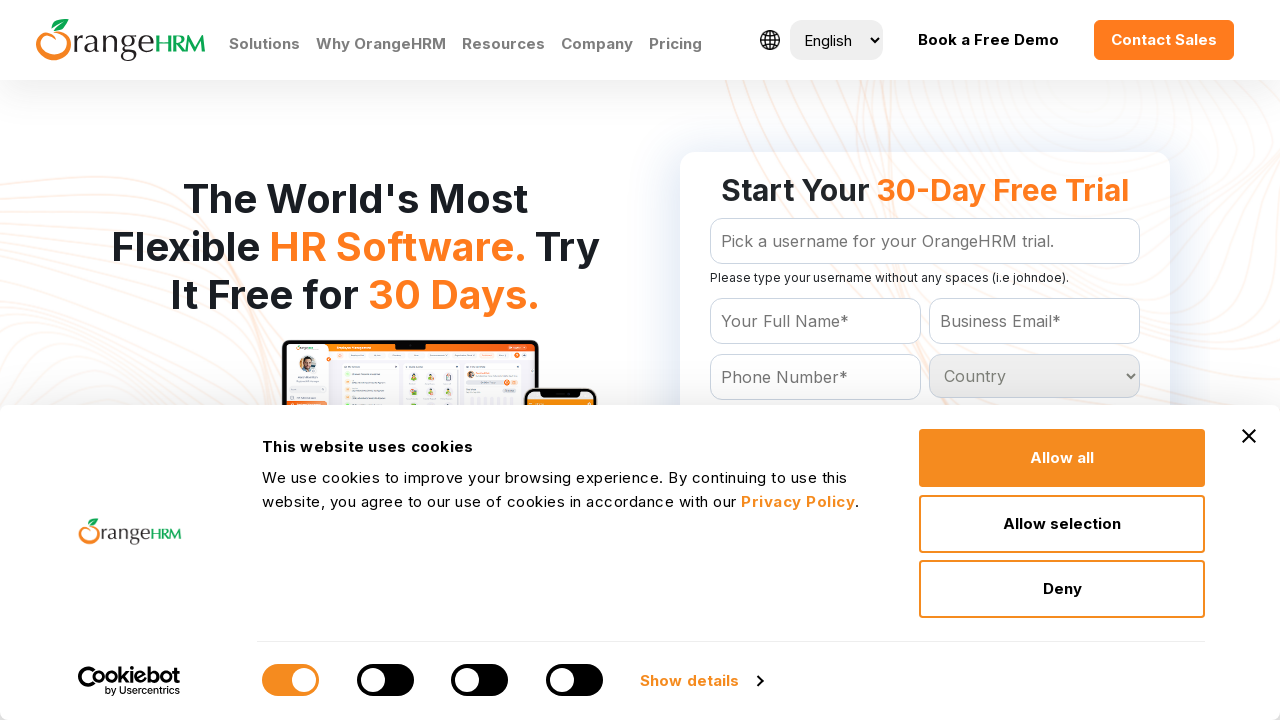

Waited for country dropdown element to load
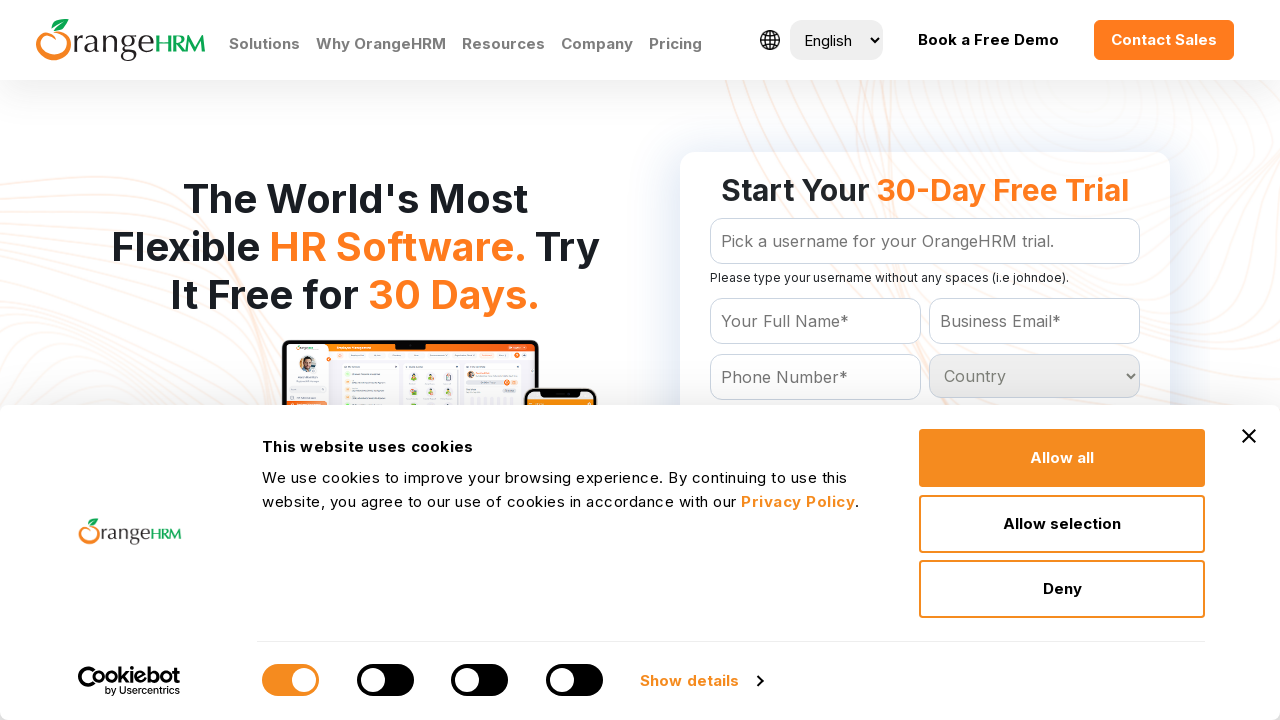

Located country dropdown element
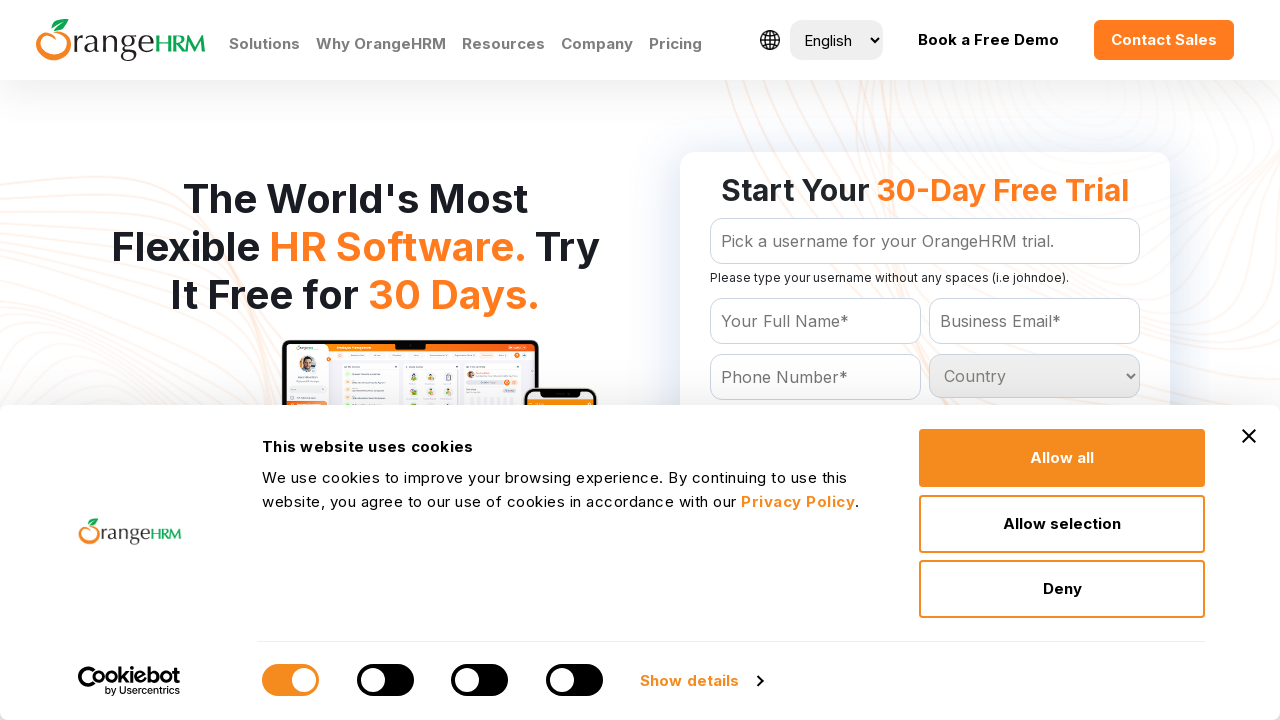

Checked if country dropdown is visible
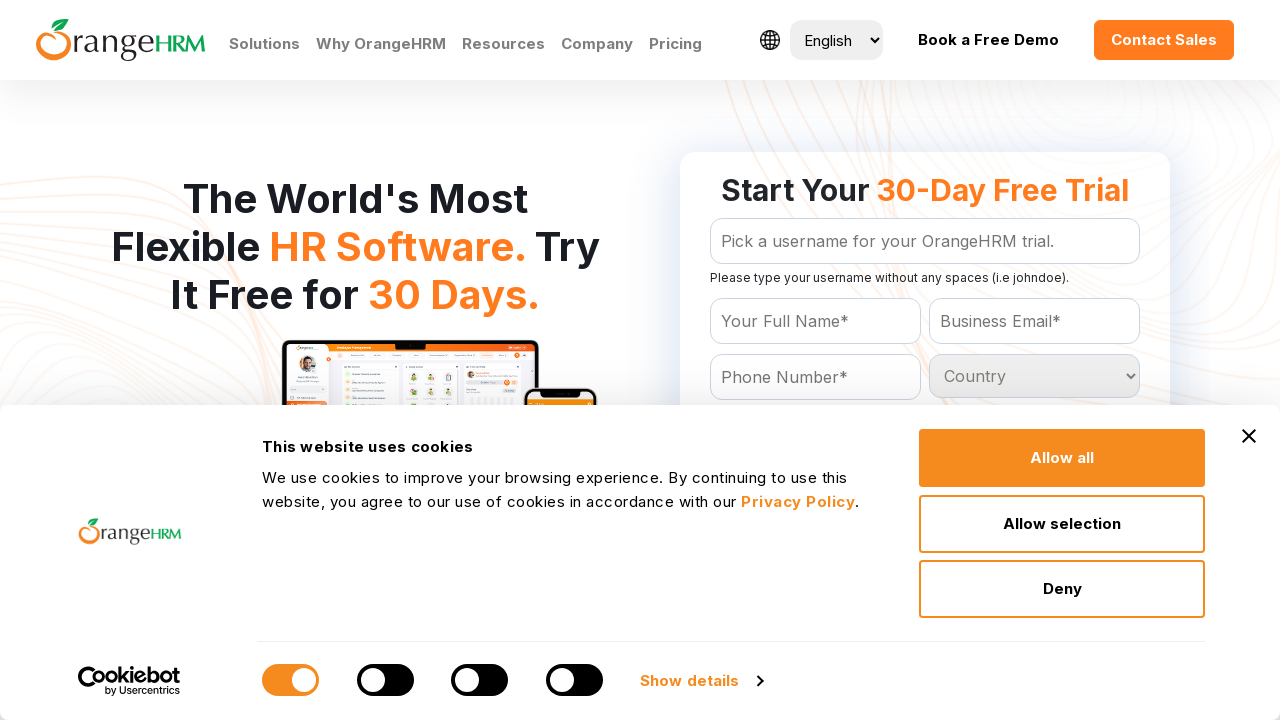

Selected 'India' from country dropdown on #Form_getForm_Country
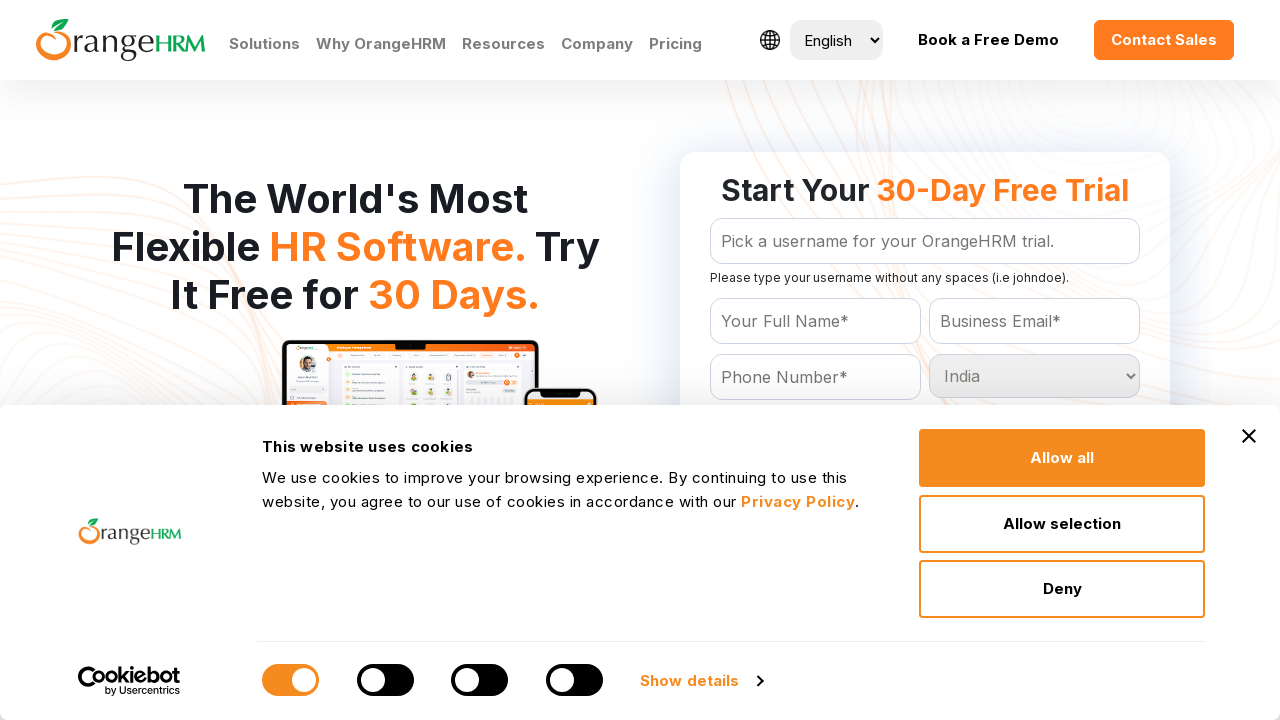

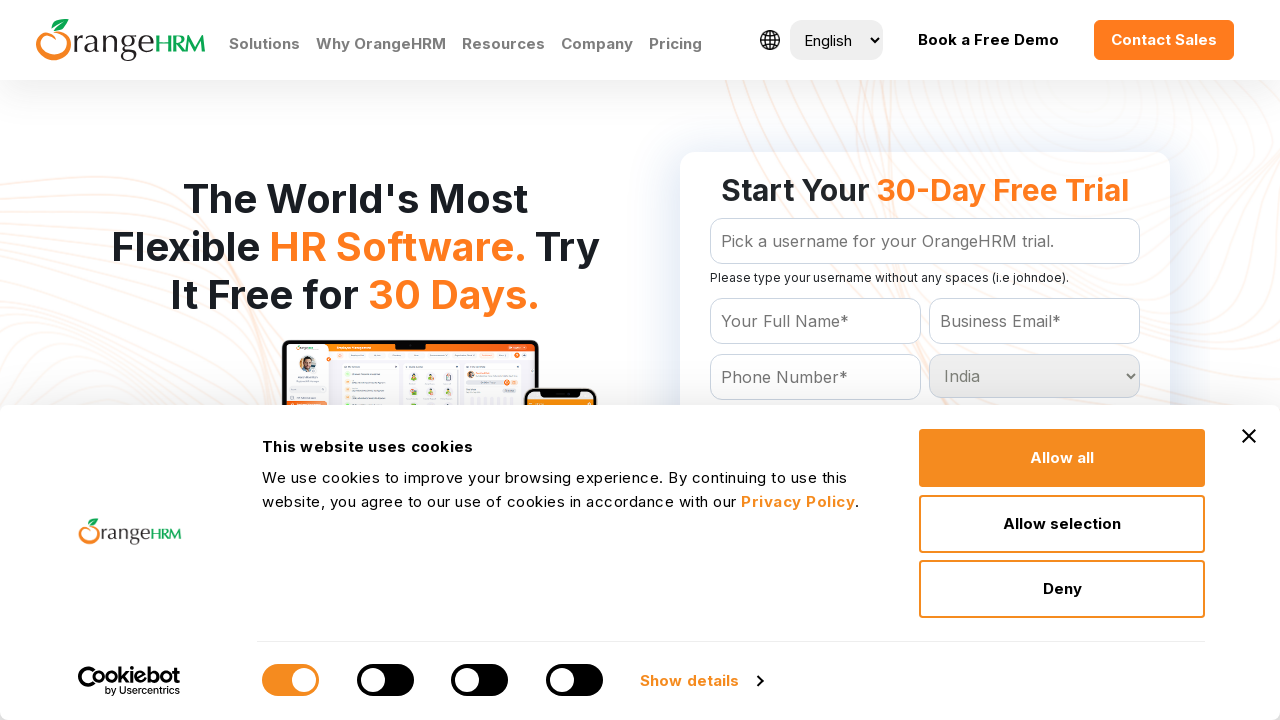